Navigates to a demo app, opens vertical scroll in a new tab, and scrolls to a specific element

Starting URL: https://demoapps.qspiders.com/

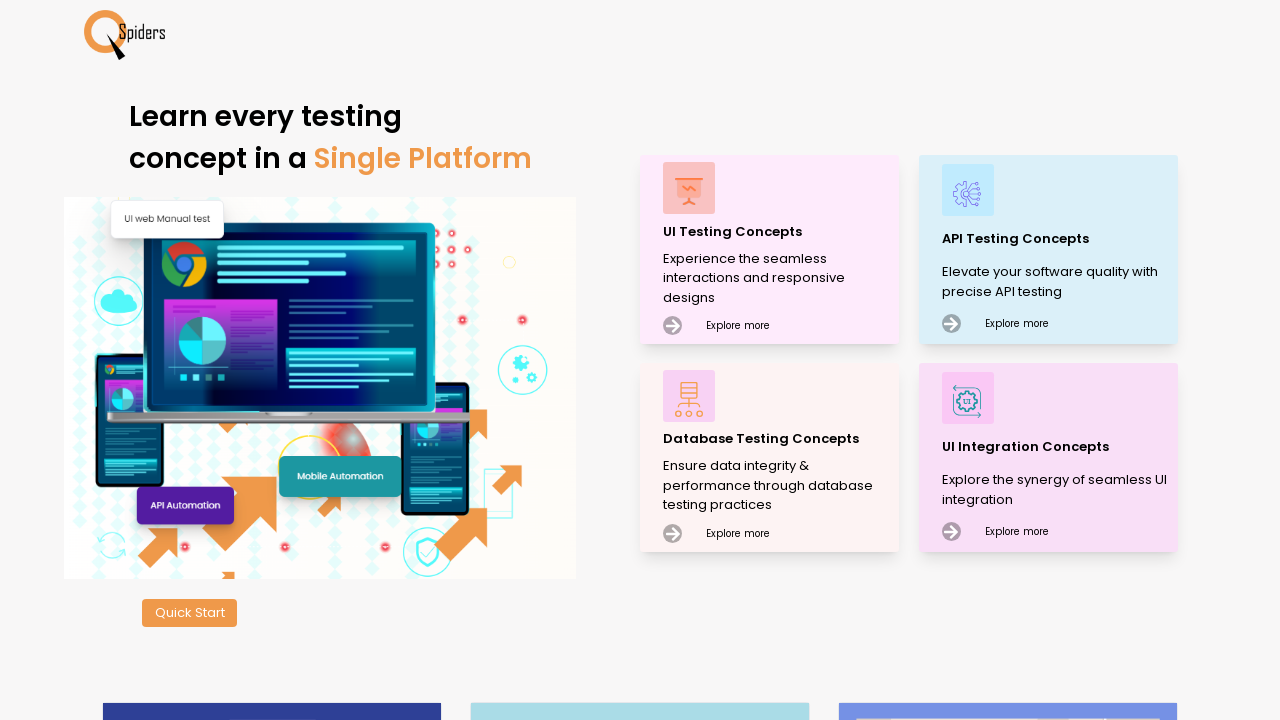

Clicked on UI Testing Concepts at (778, 232) on xpath=//p[text()='UI Testing Concepts']
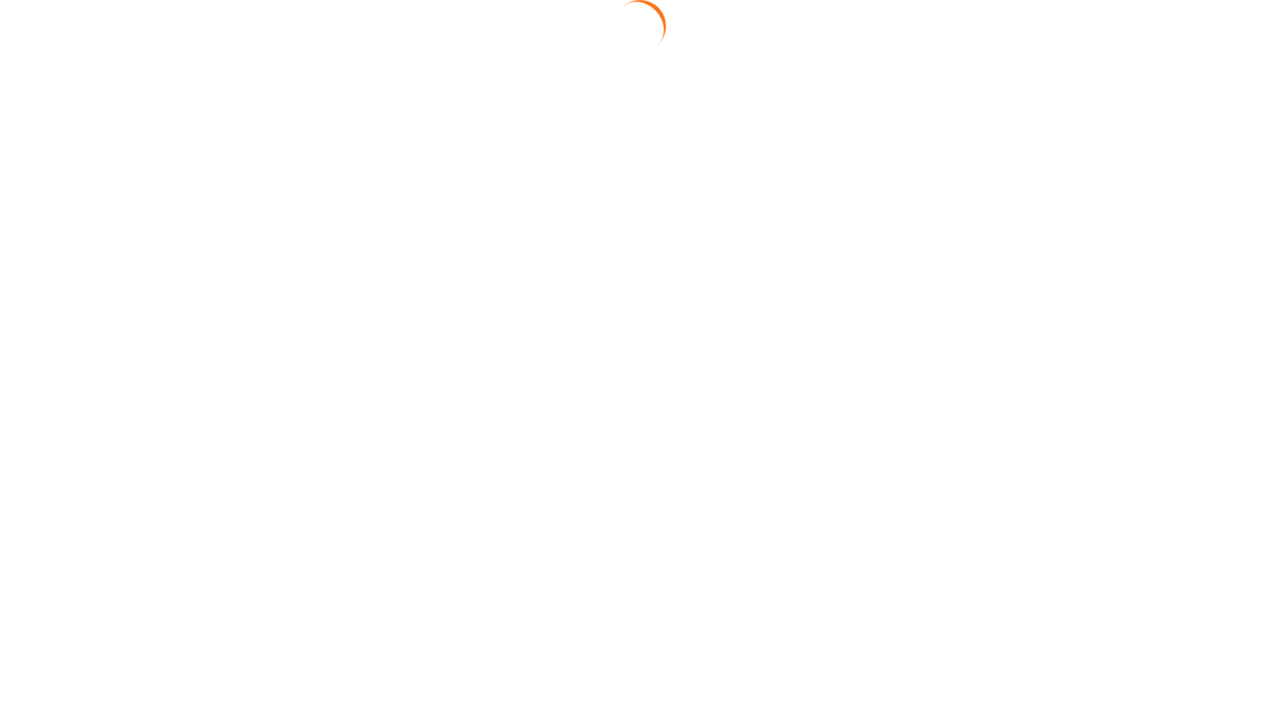

Clicked on Scroll section at (36, 579) on xpath=//section[text()='Scroll']
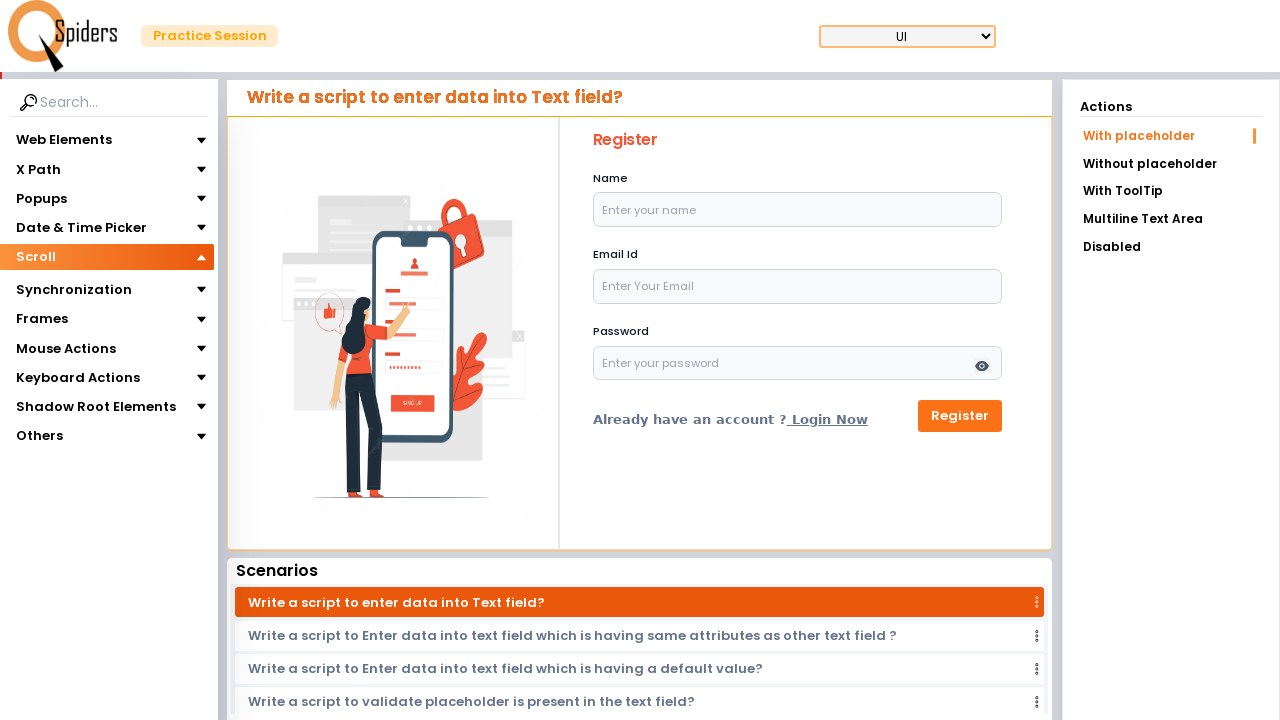

Clicked on Scroll subsection at (38, 285) on xpath=//section[@class='poppins text-[14px]' and text()='Scroll']
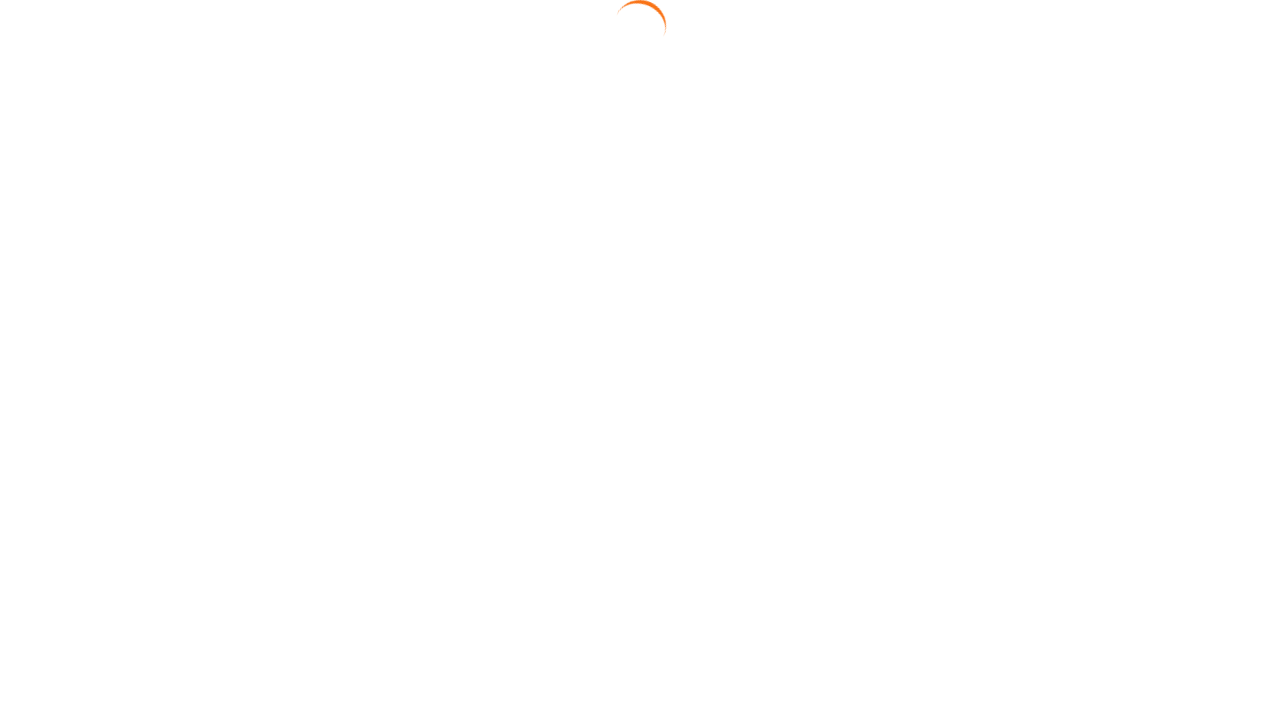

Clicked on Vertical link at (1166, 166) on xpath=//a[text()='Vertical']
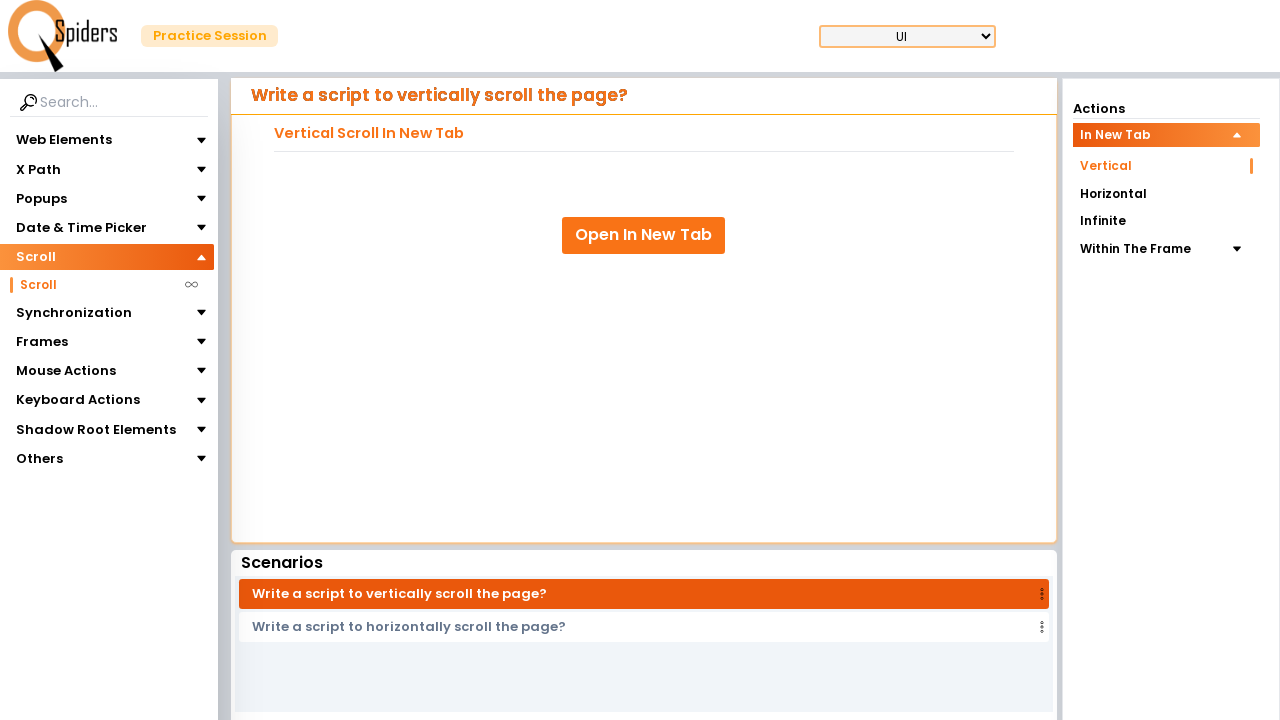

Opened vertical scroll in new tab at (644, 235) on xpath=//a[text()='Open In New Tab']
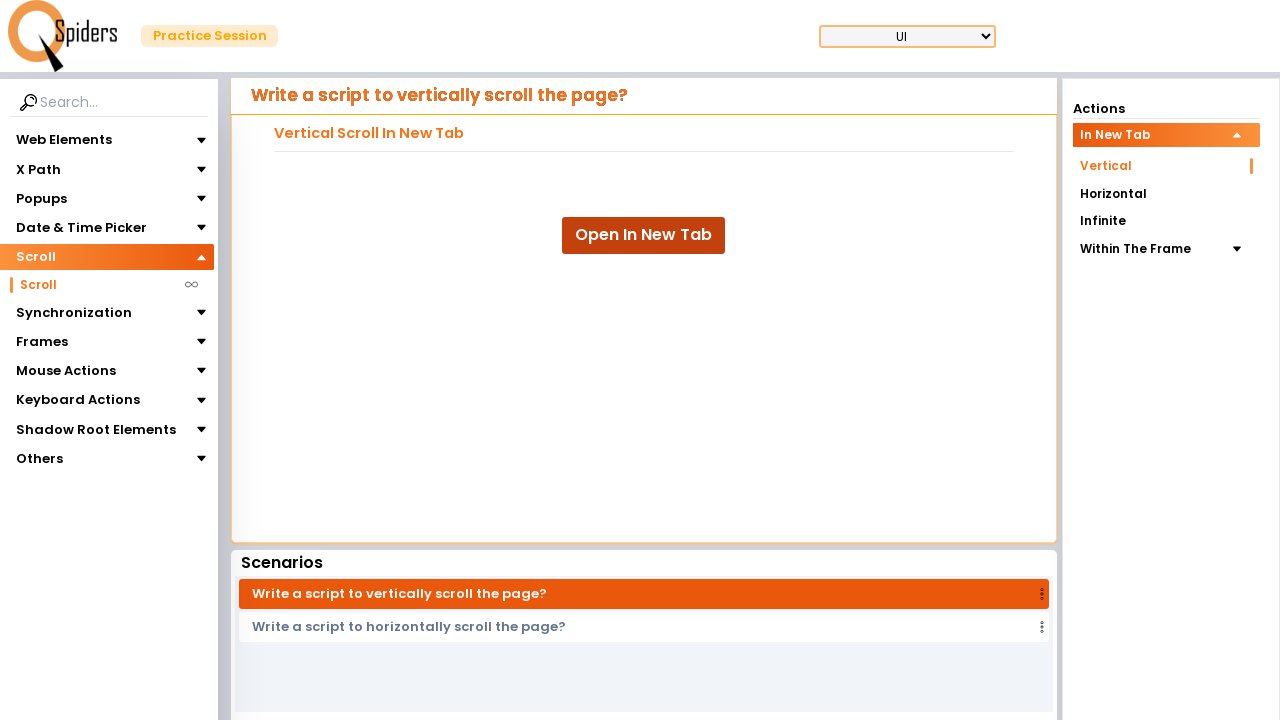

New page loaded
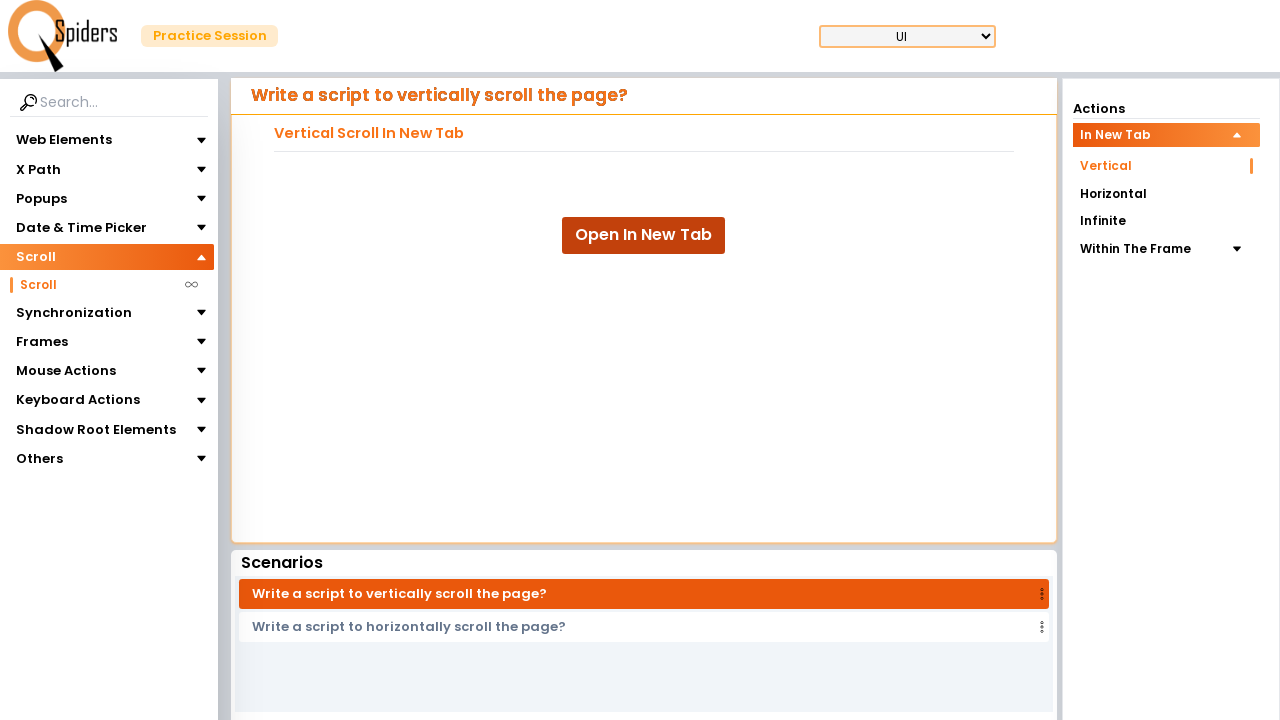

Located target element 'I have read all the terms and conditions'
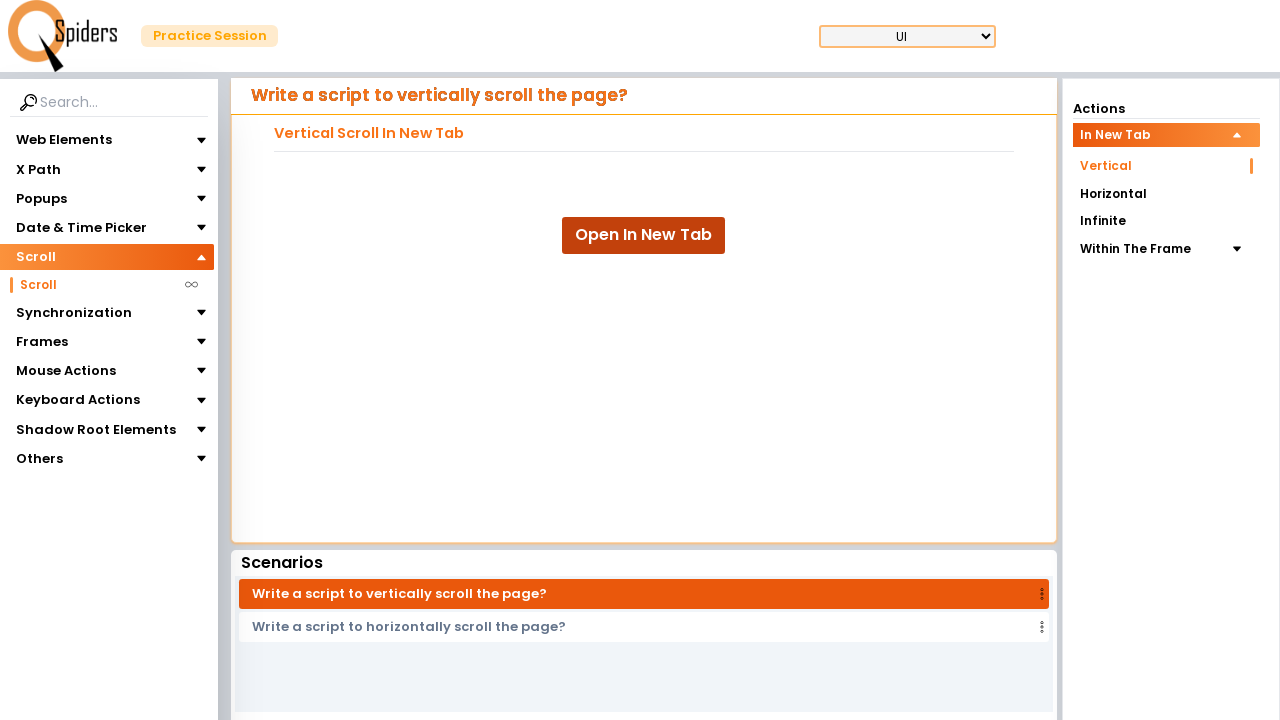

Scrolled to target element
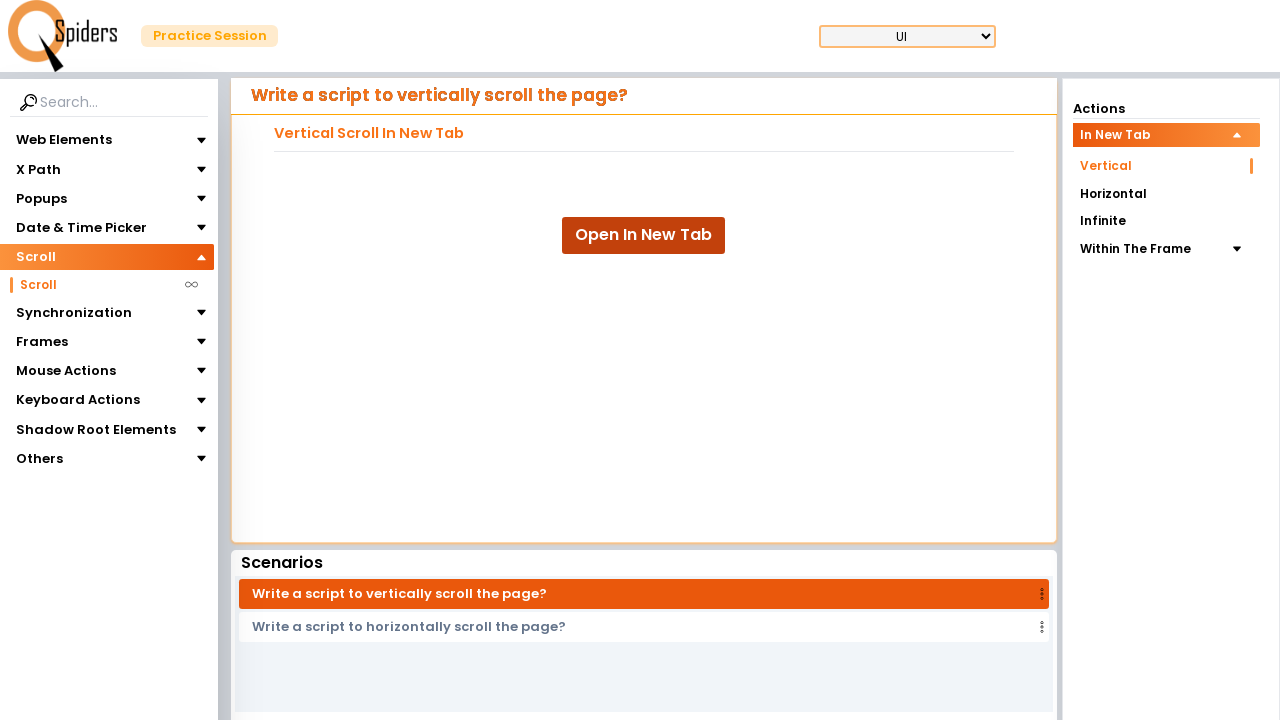

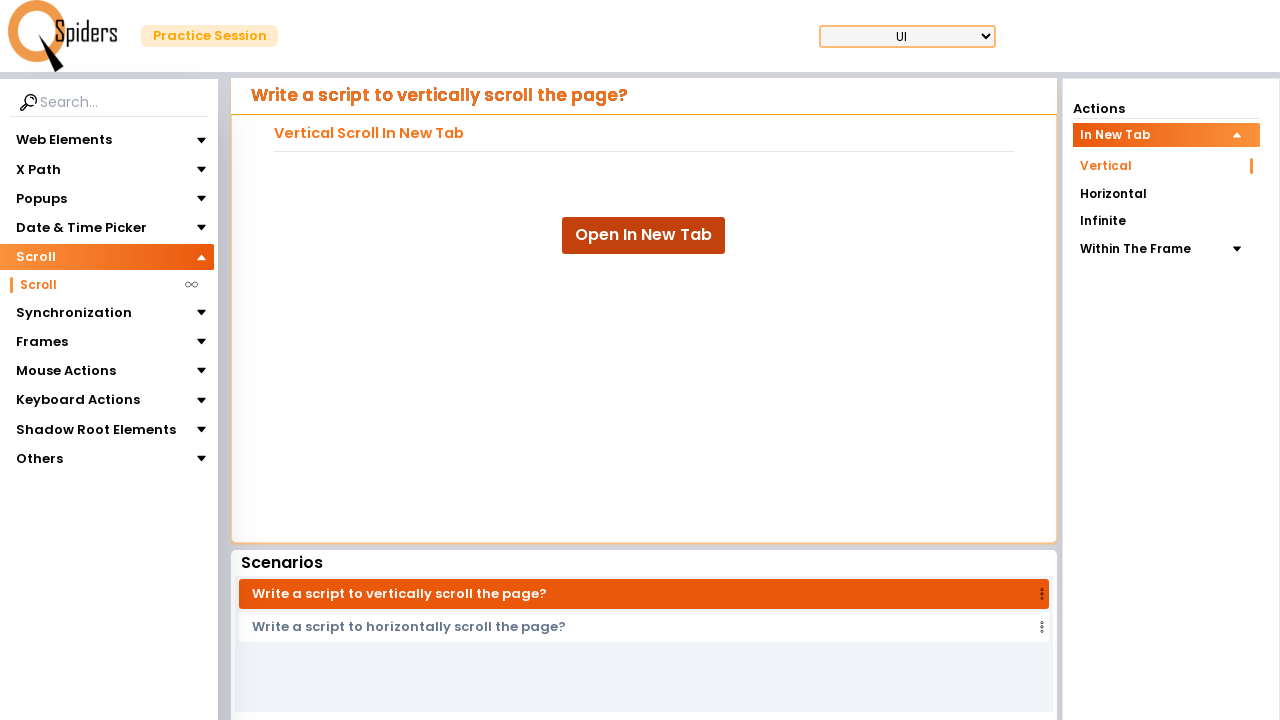